Tests that new todo items are appended to the bottom of the list

Starting URL: https://demo.playwright.dev/todomvc

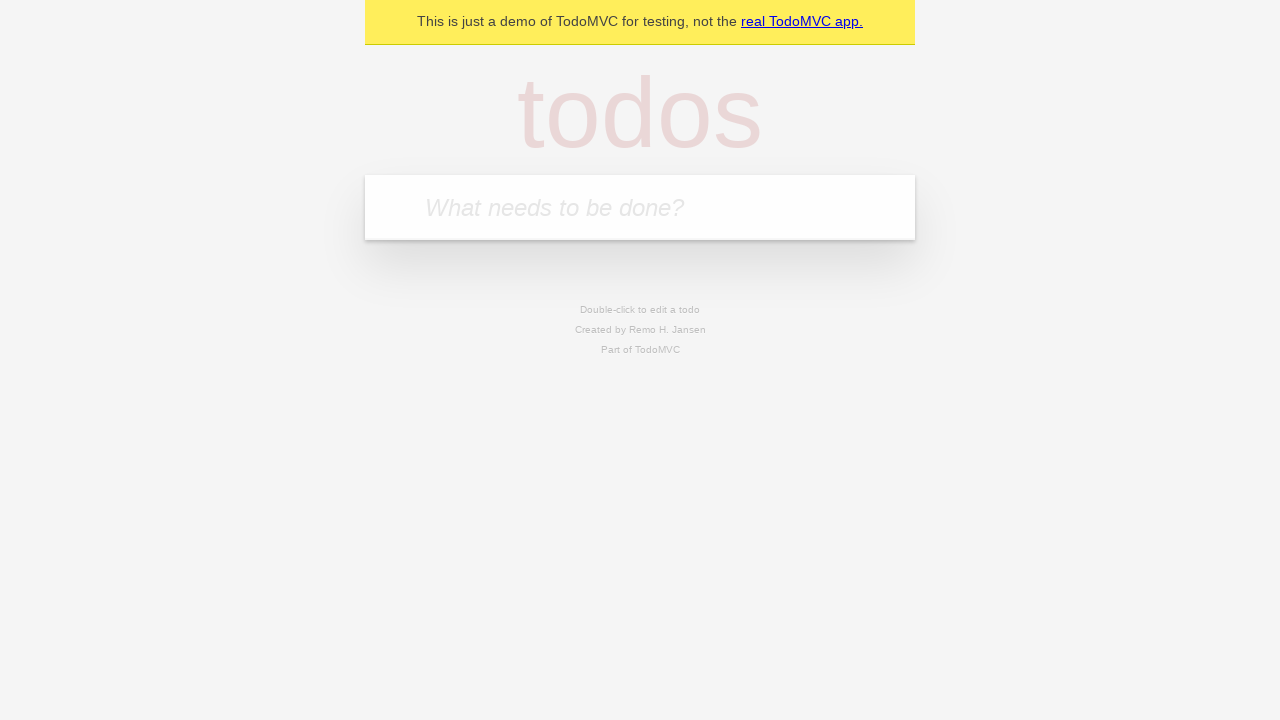

Located the 'What needs to be done?' input field
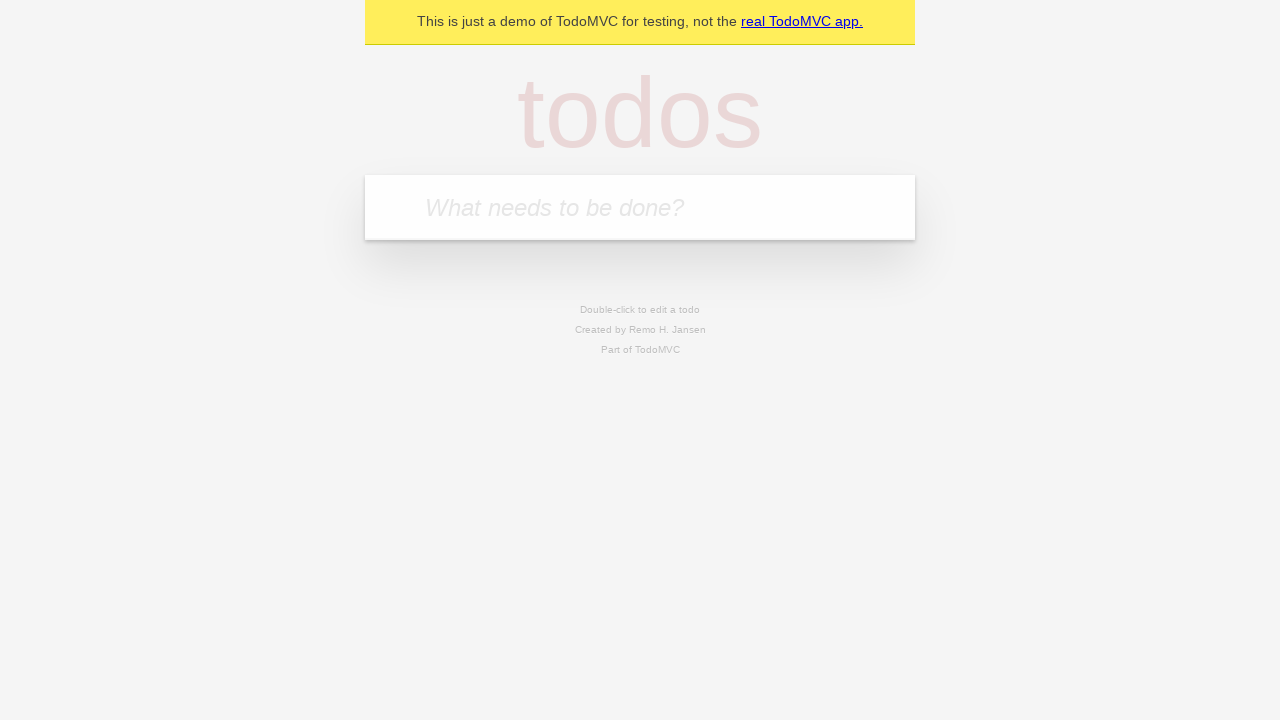

Filled todo input with 'buy some cheese' on internal:attr=[placeholder="What needs to be done?"i]
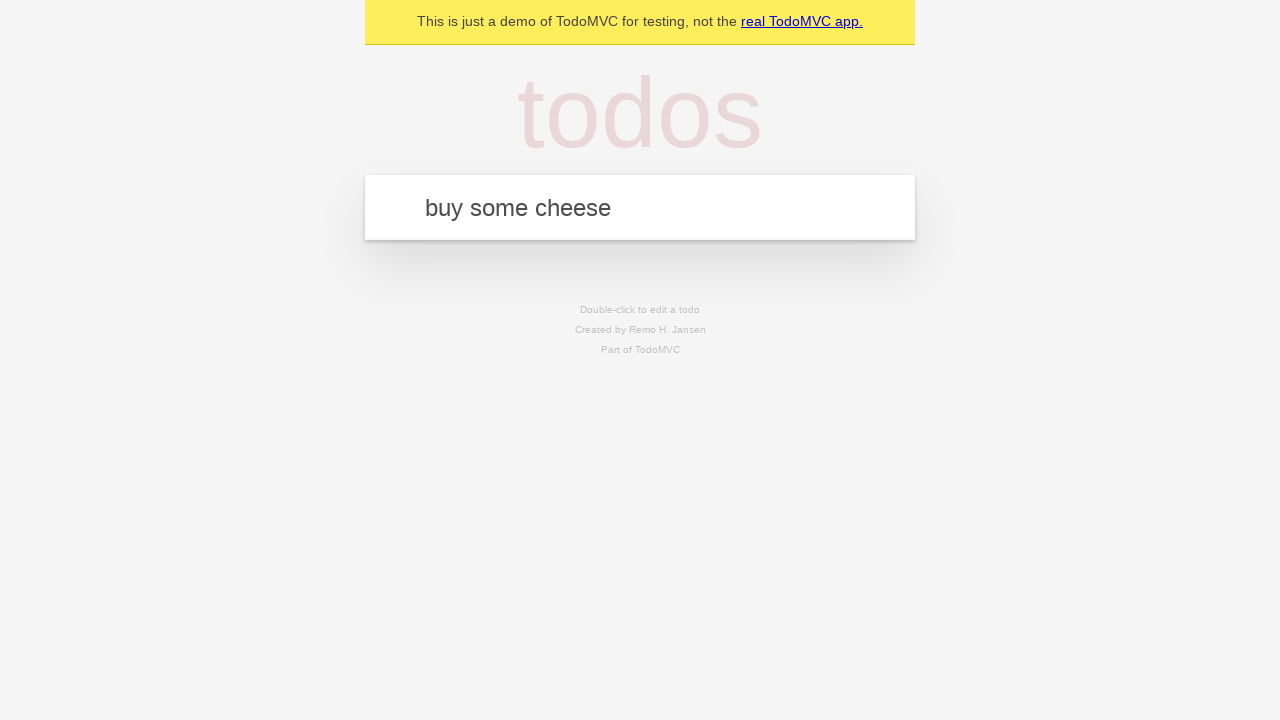

Pressed Enter to add 'buy some cheese' to the list on internal:attr=[placeholder="What needs to be done?"i]
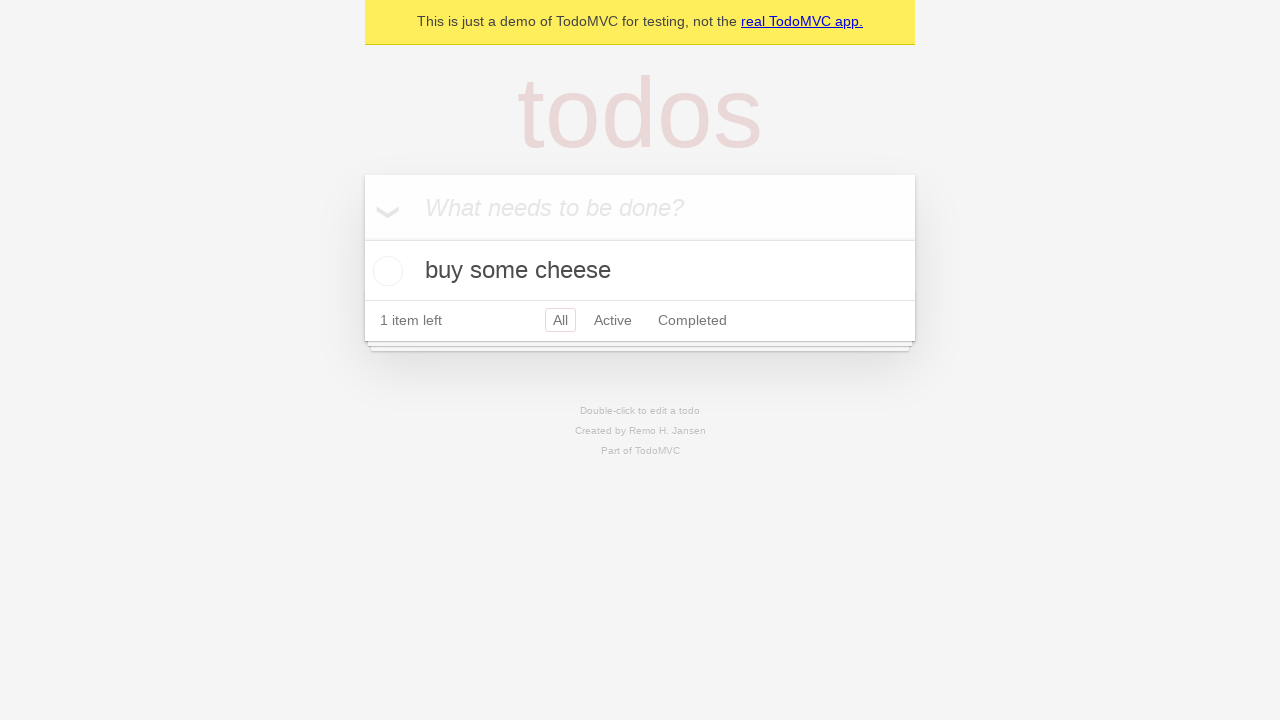

Filled todo input with 'feed the cat' on internal:attr=[placeholder="What needs to be done?"i]
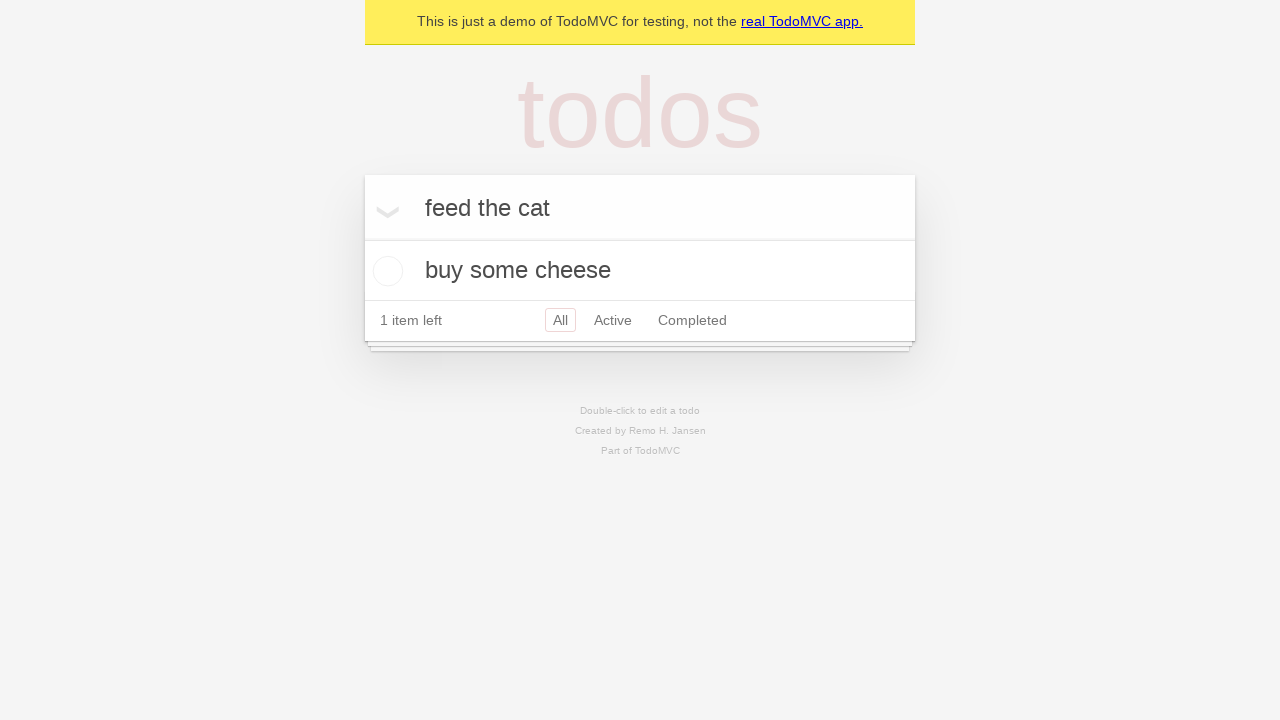

Pressed Enter to add 'feed the cat' to the list on internal:attr=[placeholder="What needs to be done?"i]
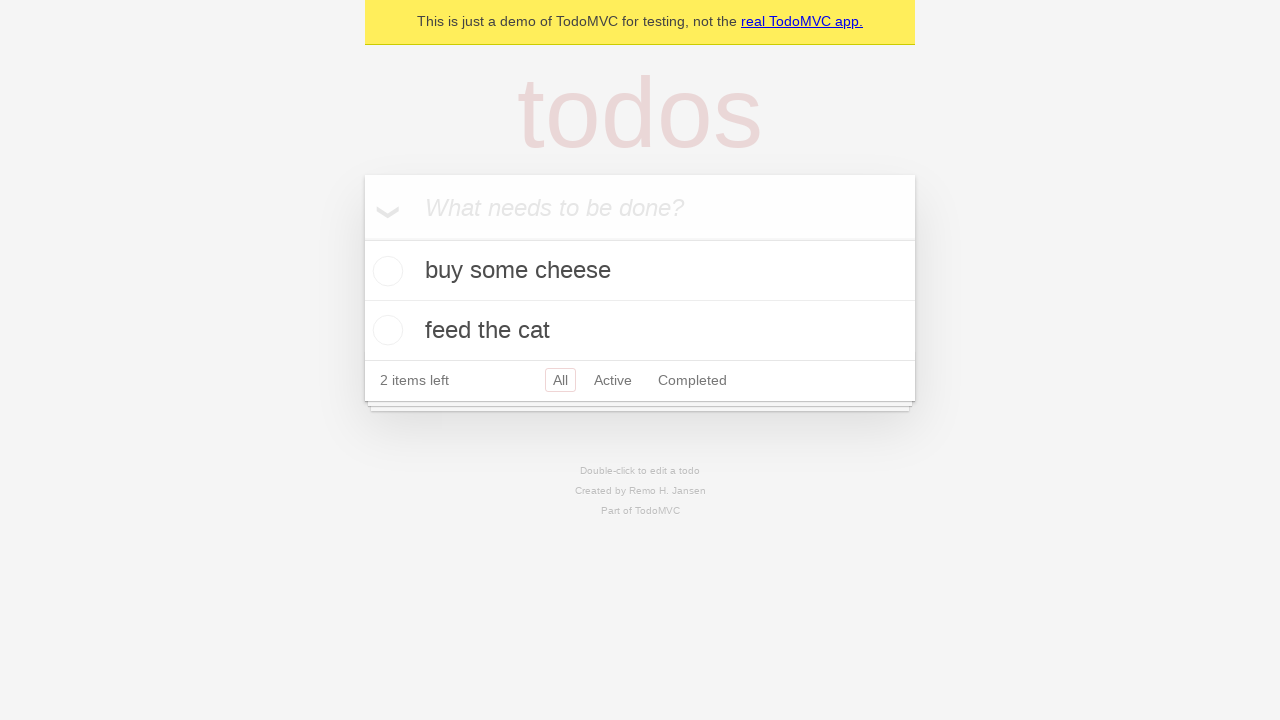

Filled todo input with 'book a doctors appointment' on internal:attr=[placeholder="What needs to be done?"i]
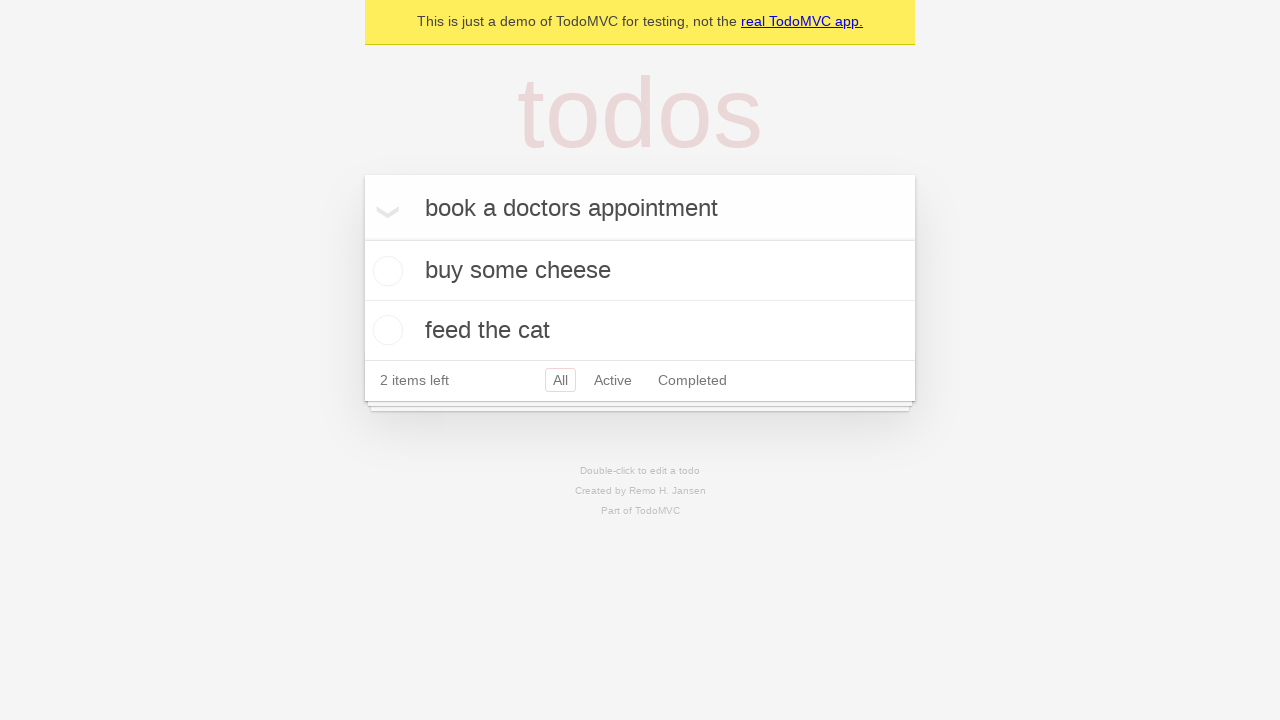

Pressed Enter to add 'book a doctors appointment' to the list on internal:attr=[placeholder="What needs to be done?"i]
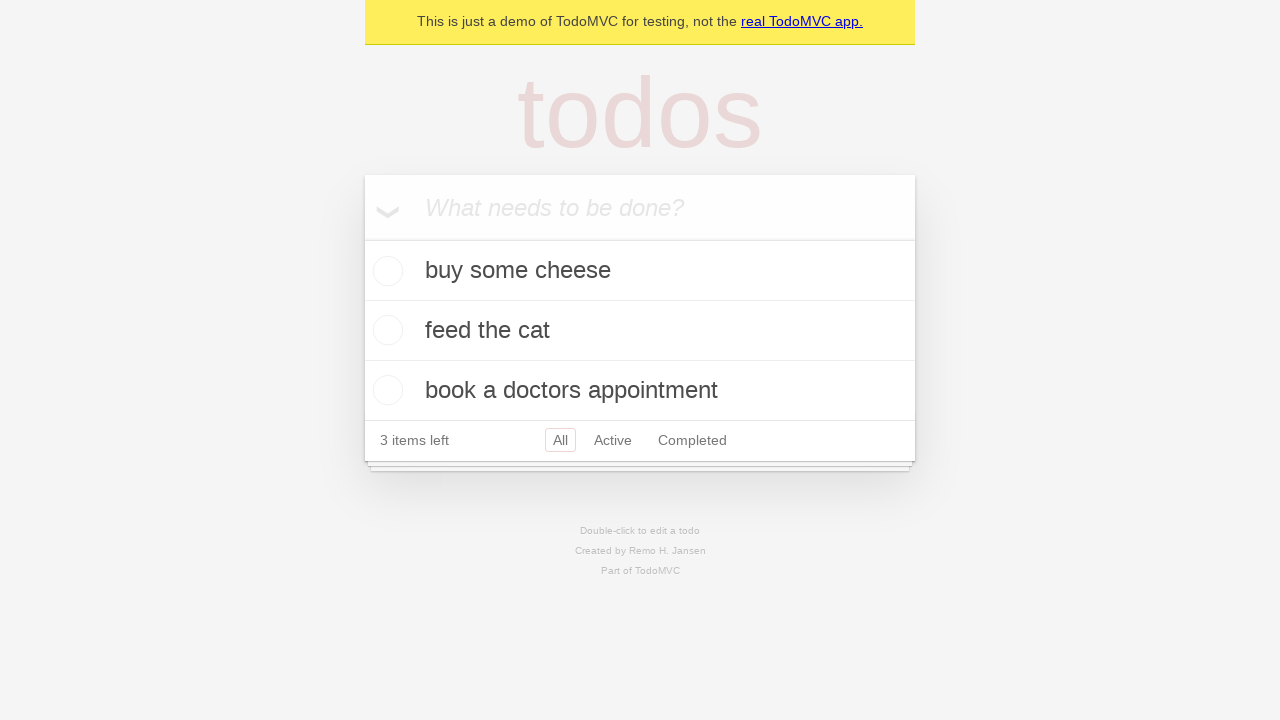

Verified all 3 todo items appear in the list
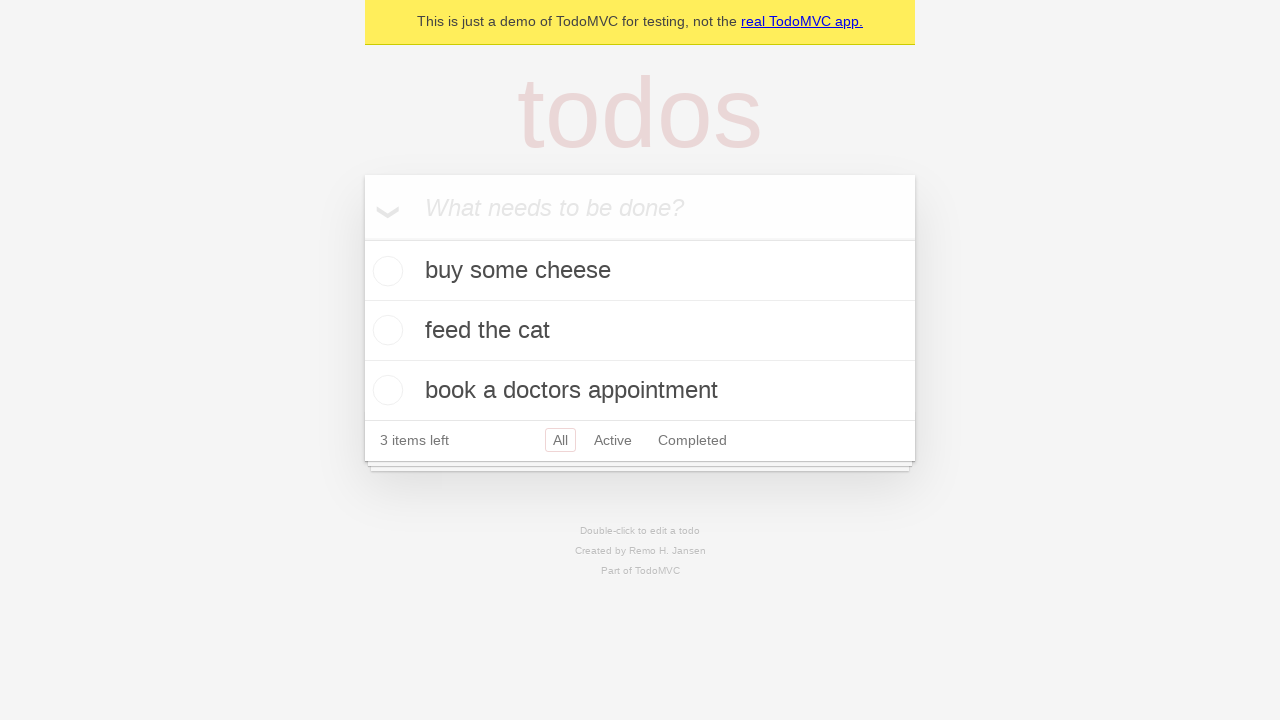

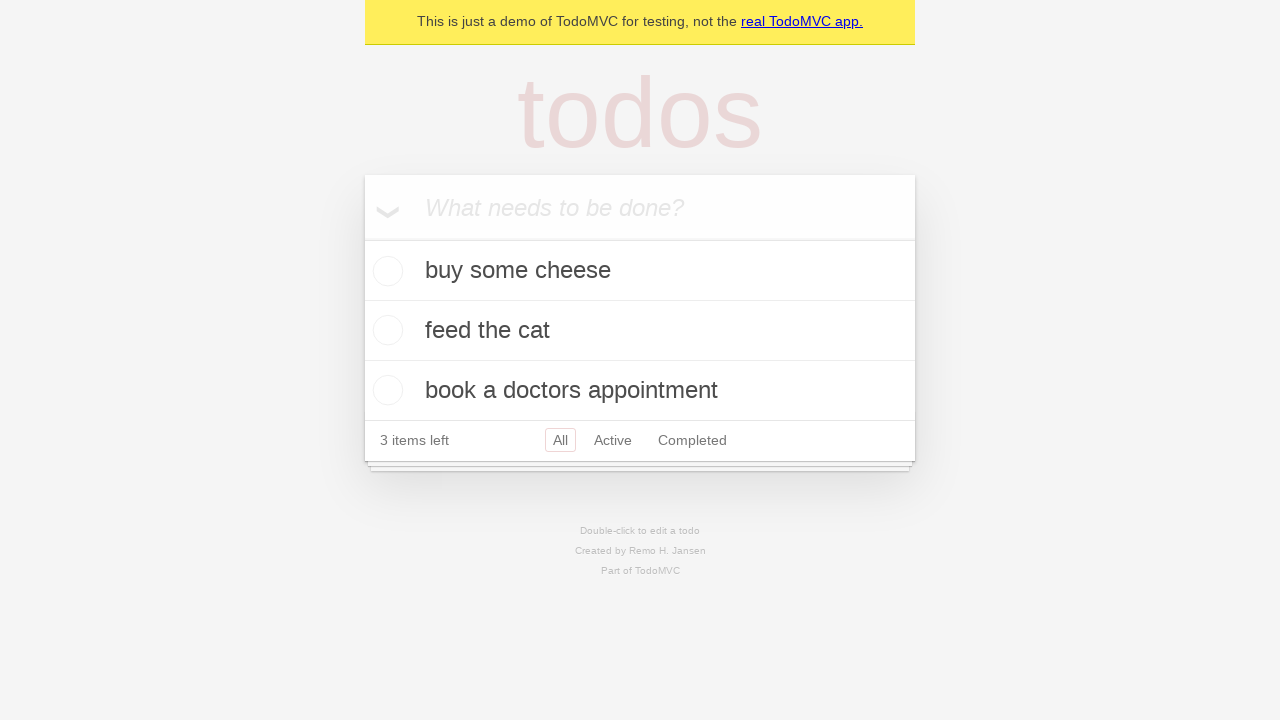